Tests handling multiple browser windows by clicking a link that opens a new window, switching between parent and child windows, and verifying window titles

Starting URL: https://the-internet.herokuapp.com/windows

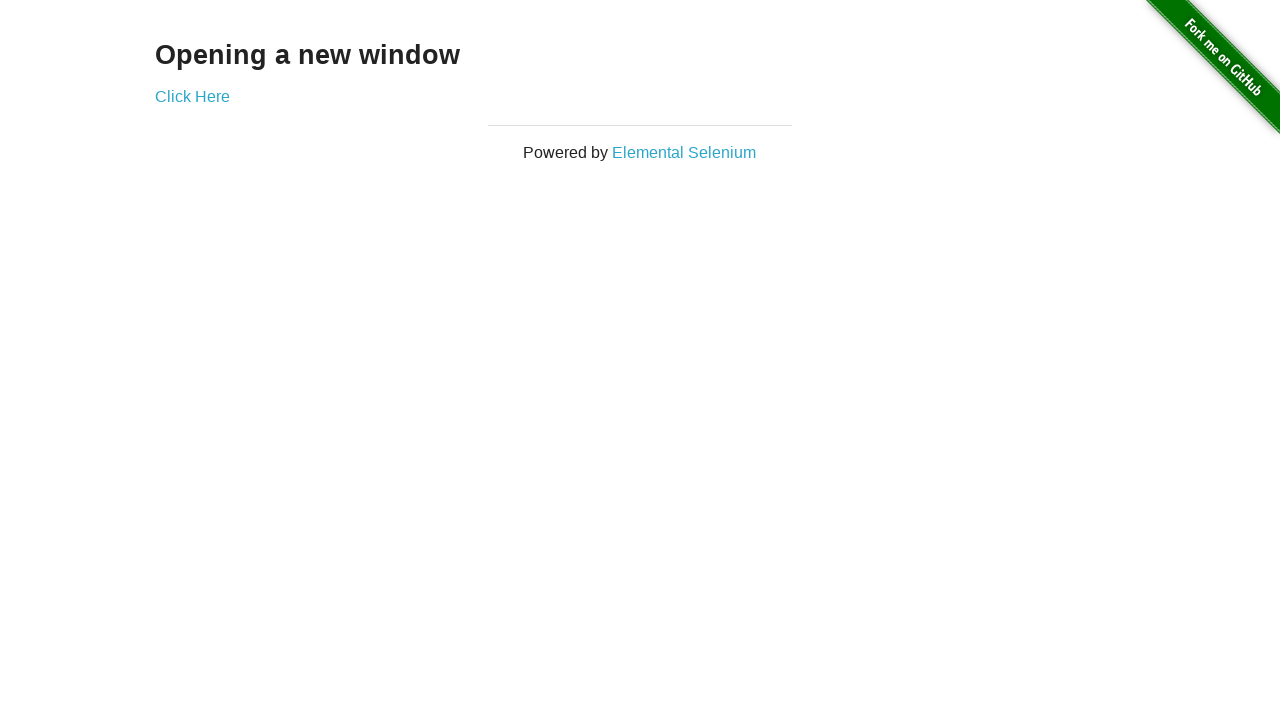

Stored reference to parent window
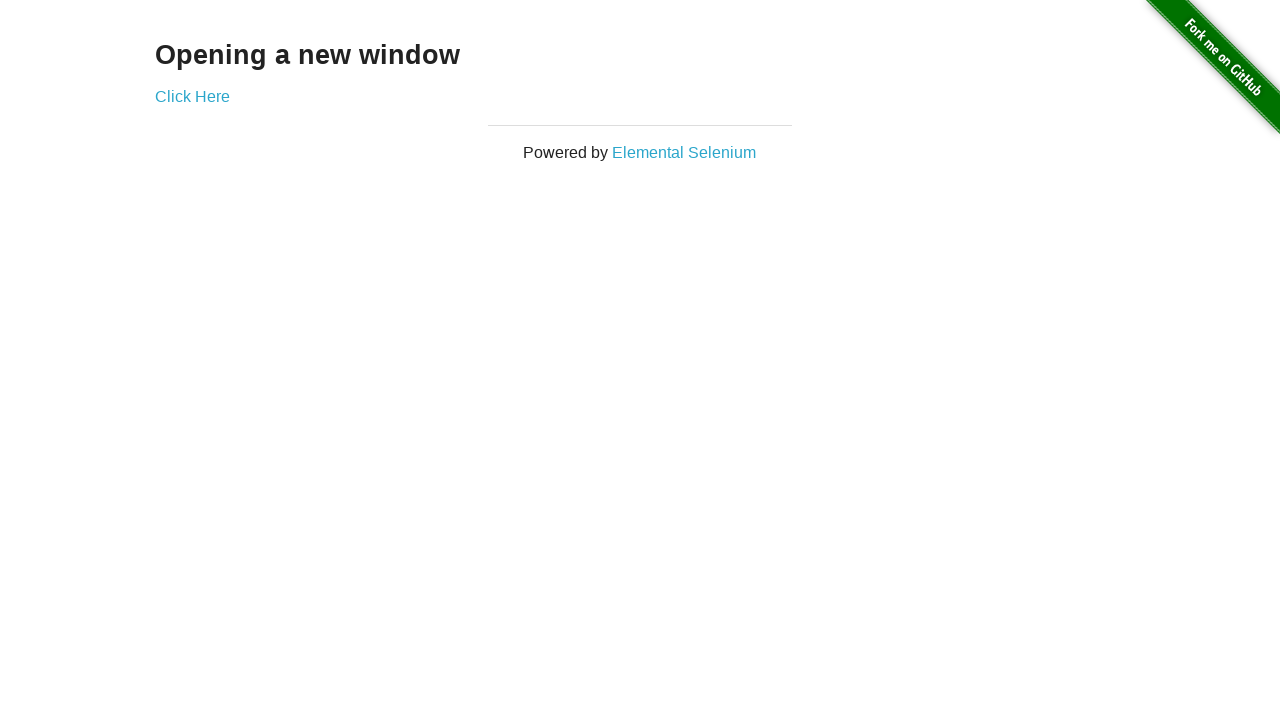

Clicked 'Click Here' link to open new window at (192, 96) on text='Click Here'
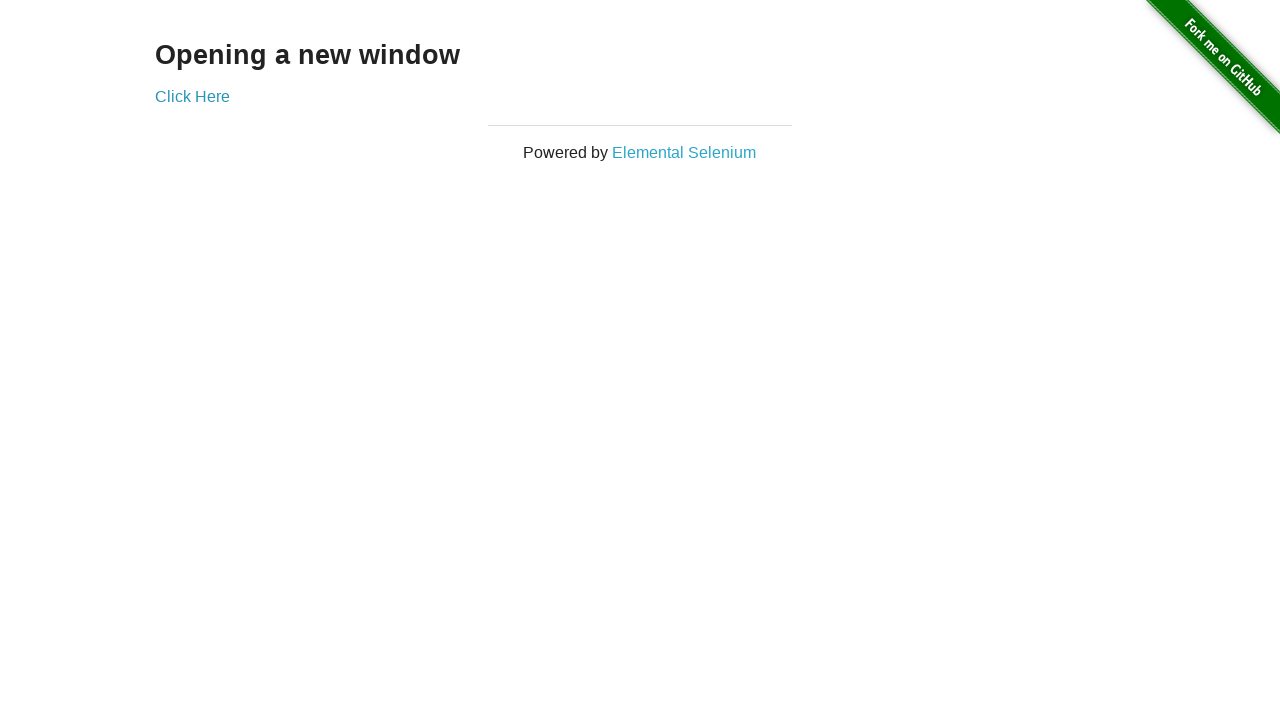

Captured reference to child window
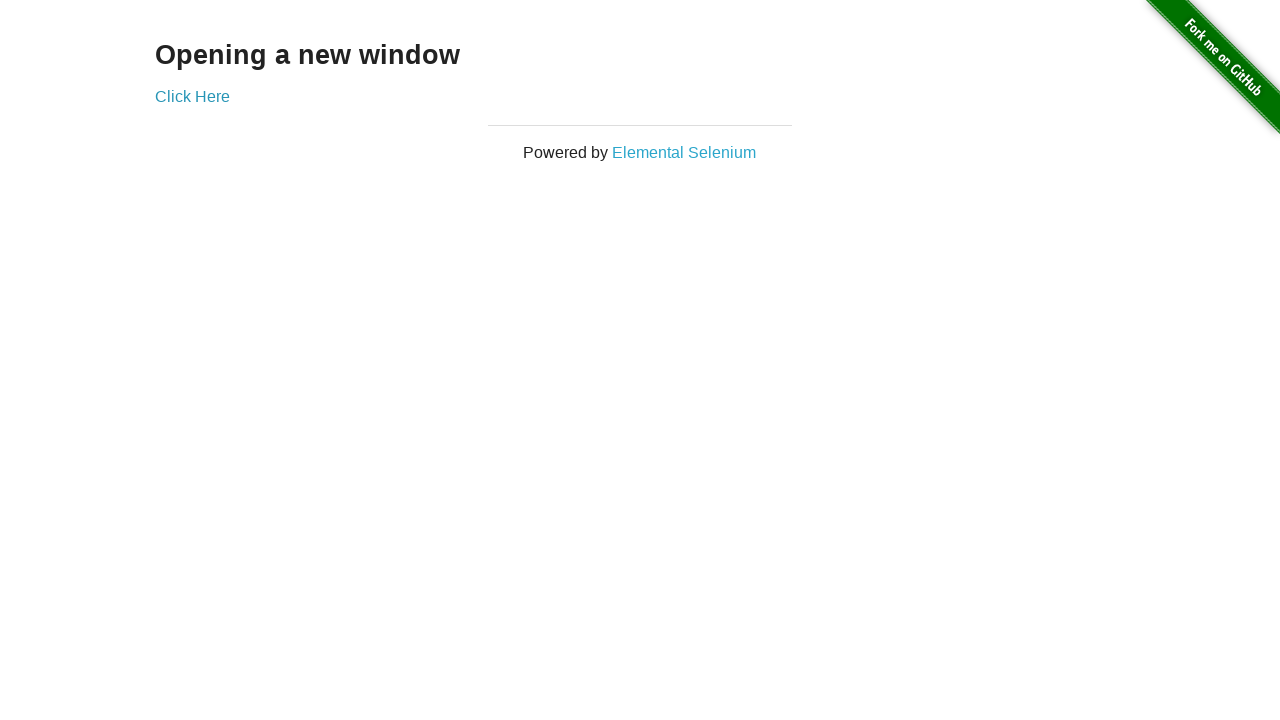

Retrieved child window title: New Window
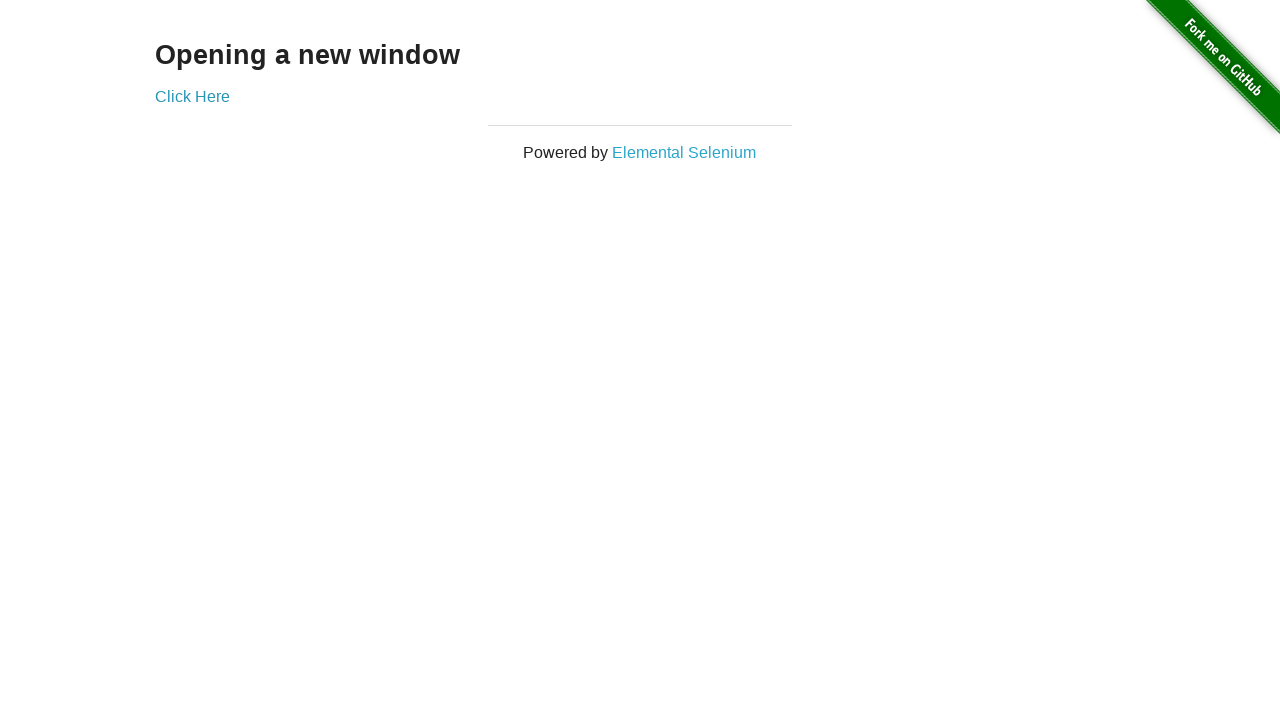

Retrieved parent window title: The Internet
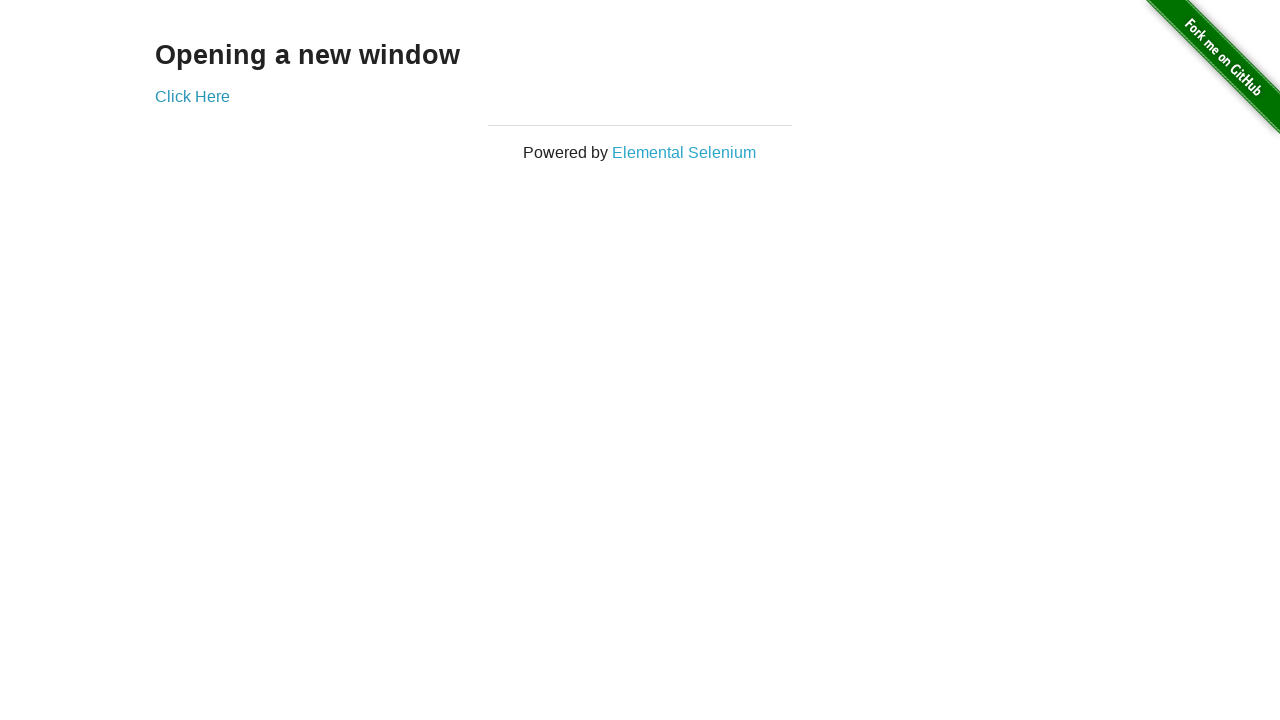

Closed child window
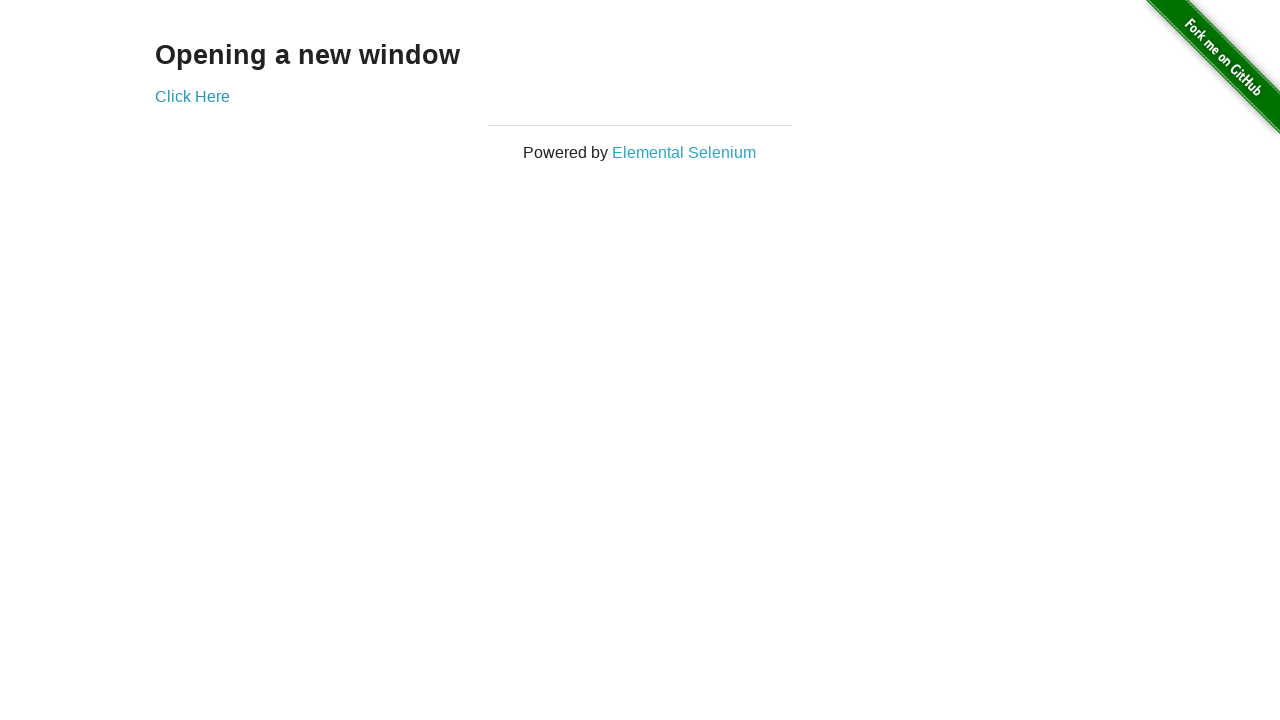

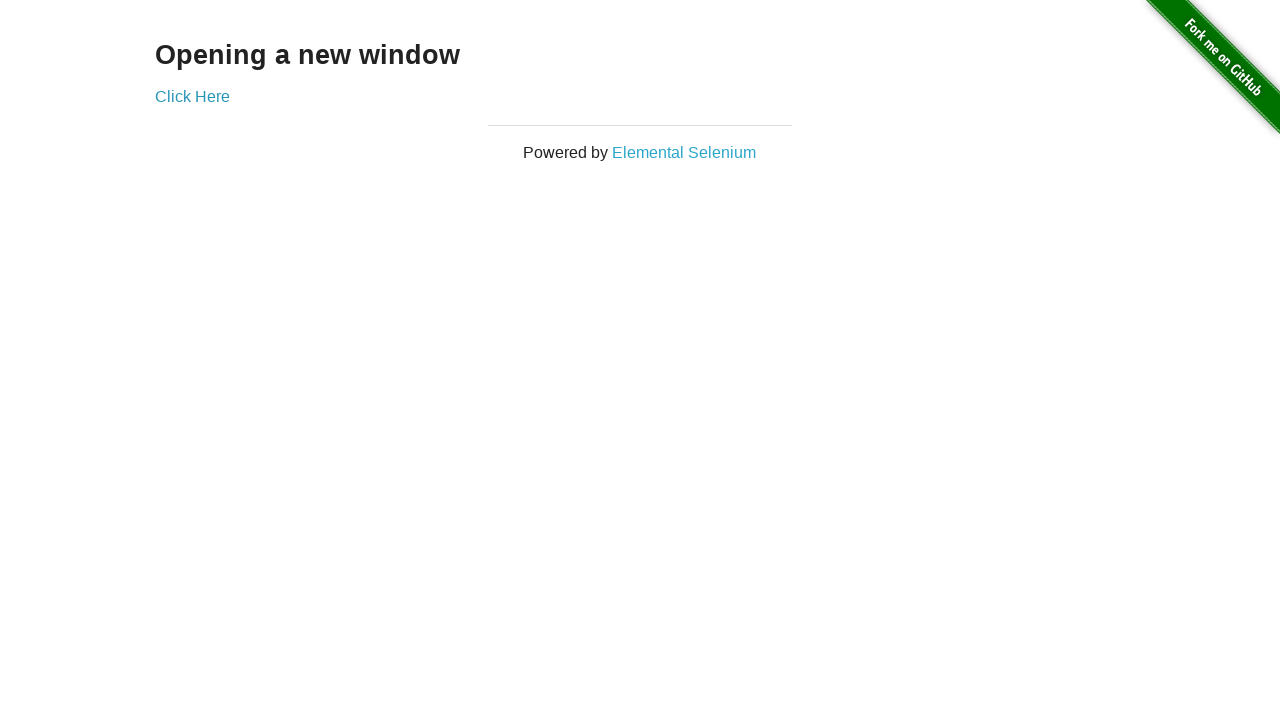